Navigates to the Time and Date world clock page and verifies that the world clock table is present and contains rows of data

Starting URL: https://www.timeanddate.com/worldclock/

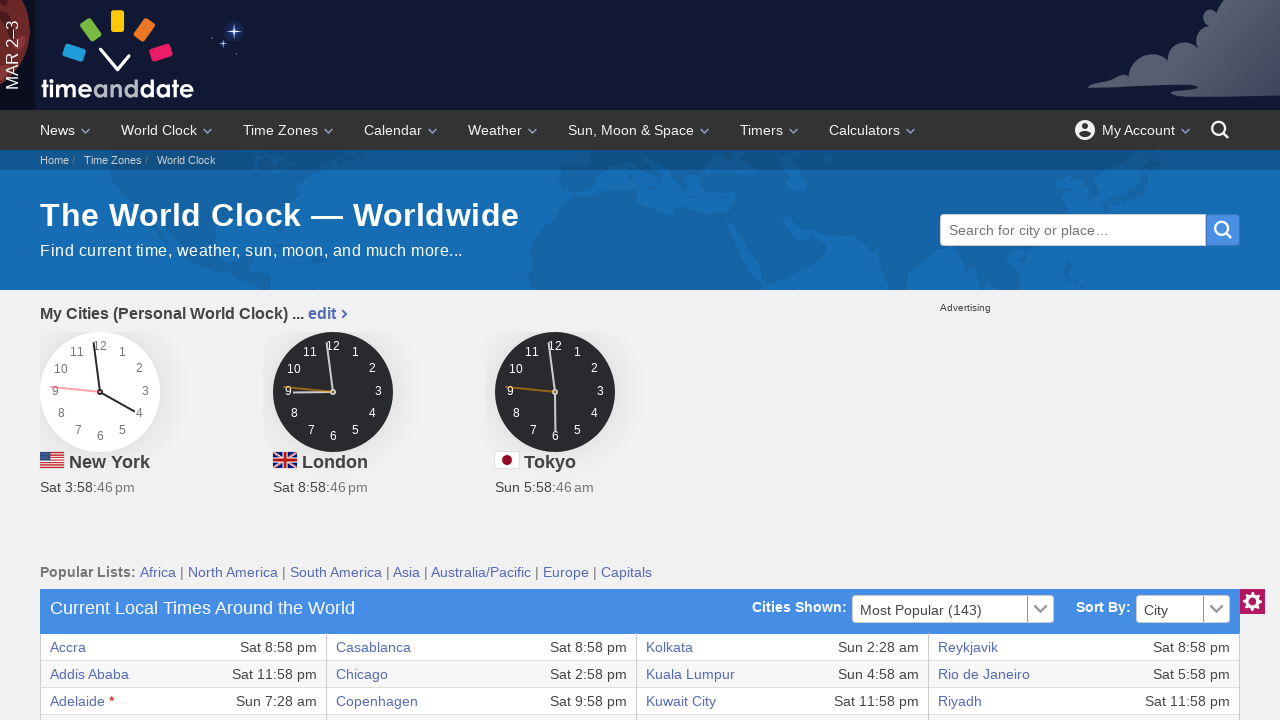

Waited for world clock table to be present on the page
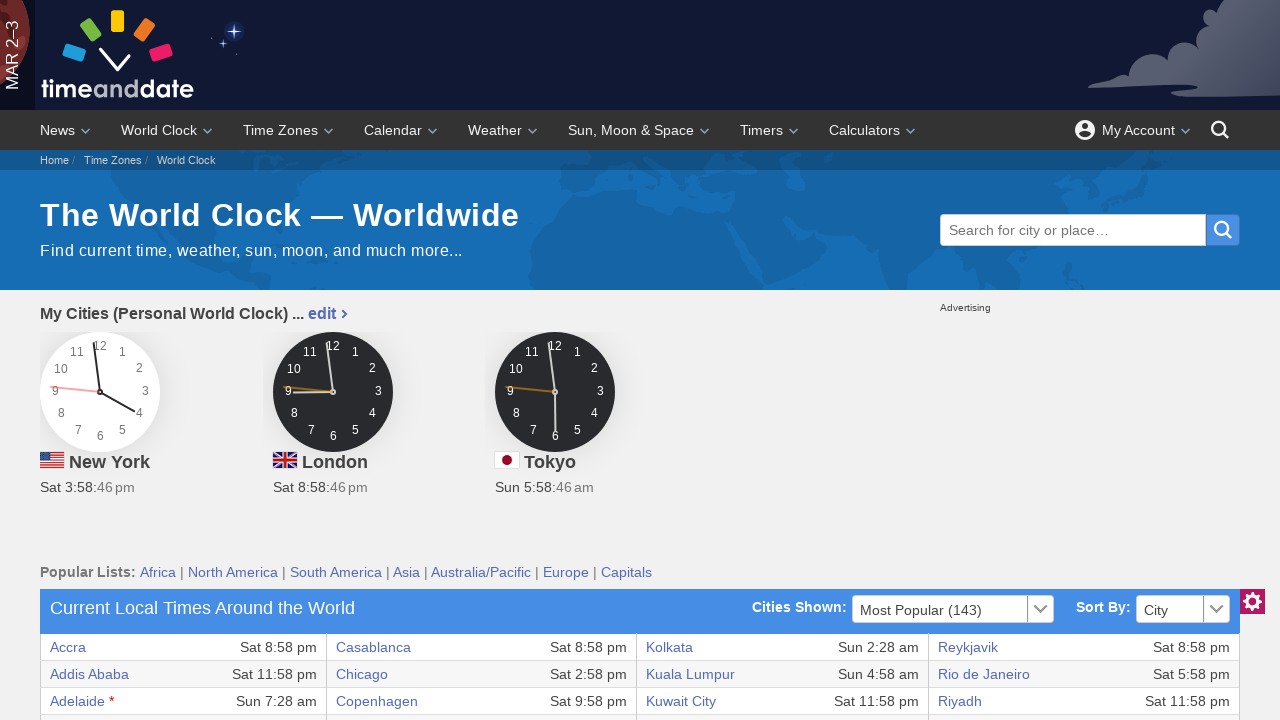

Located the world clock table element
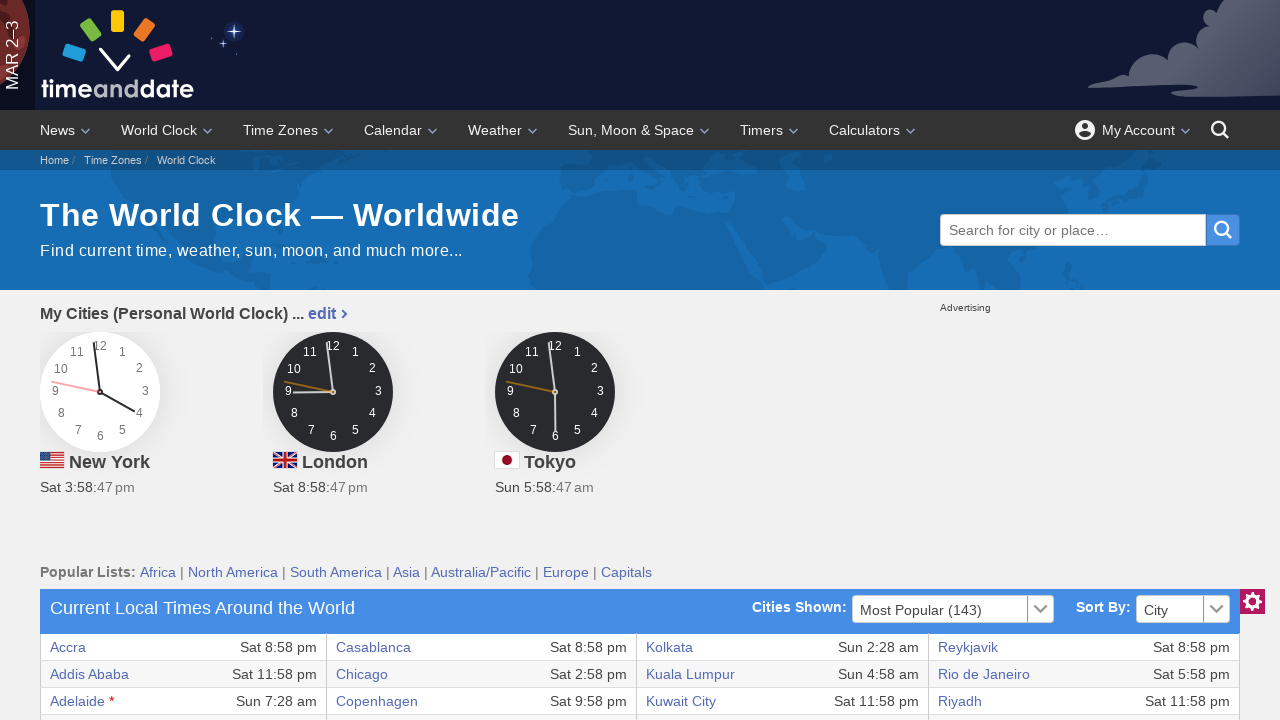

Located all table rows within the world clock table
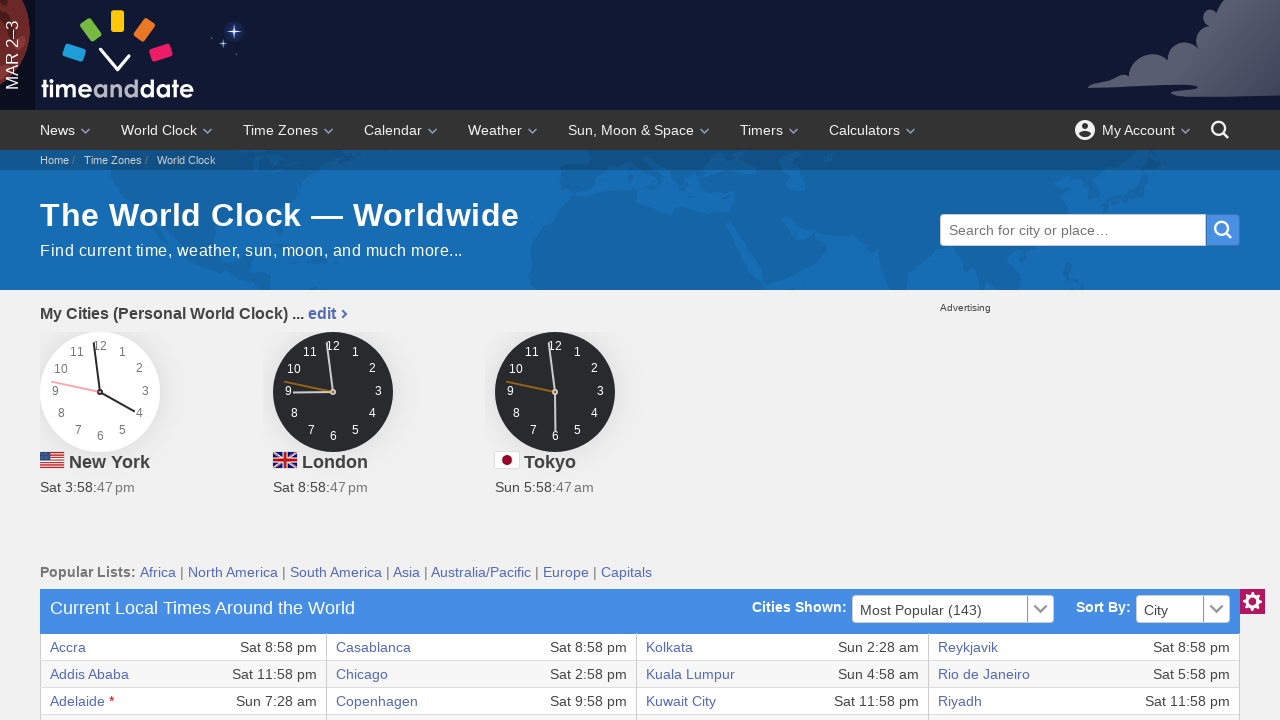

Verified that the table contains at least one row of data
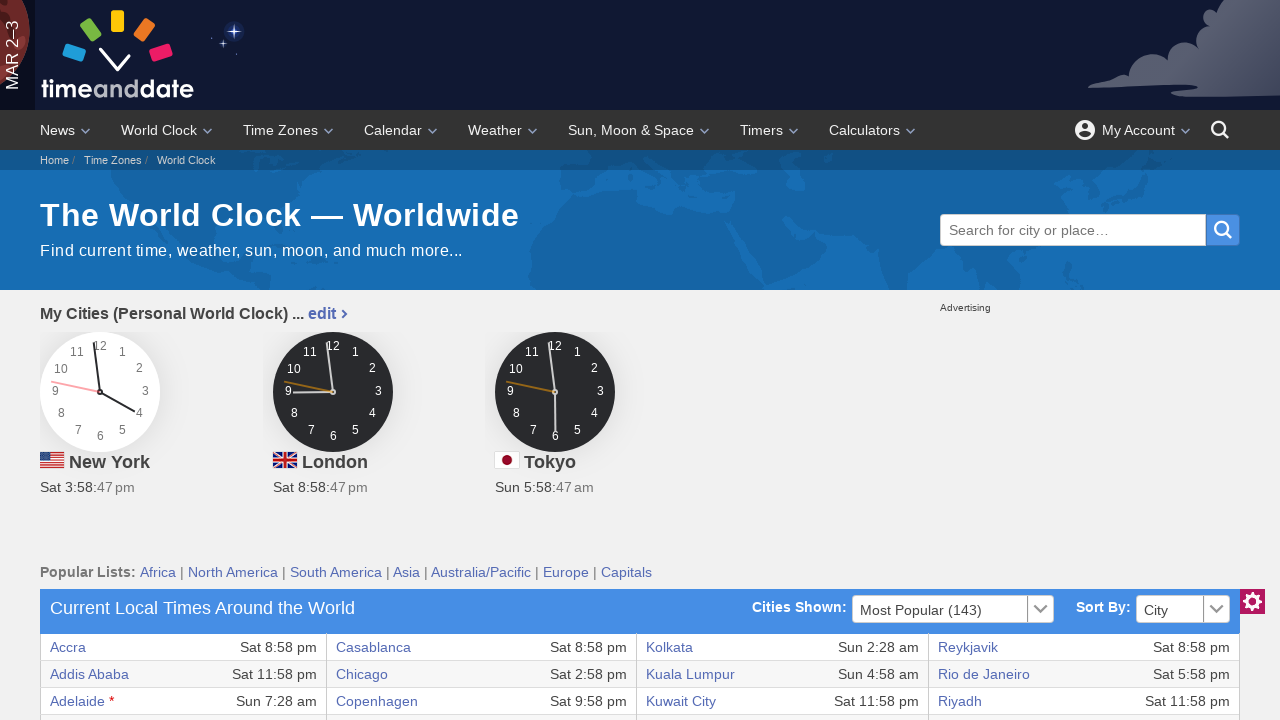

Located all cells in the first row of the table
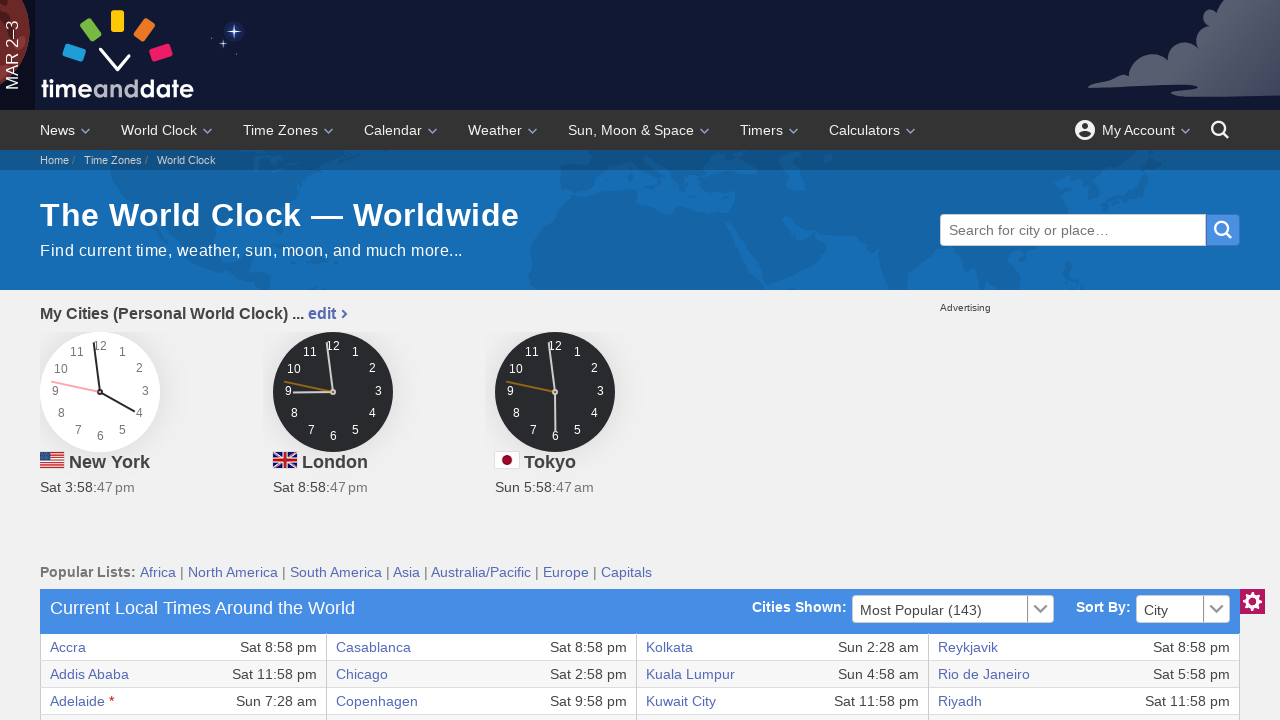

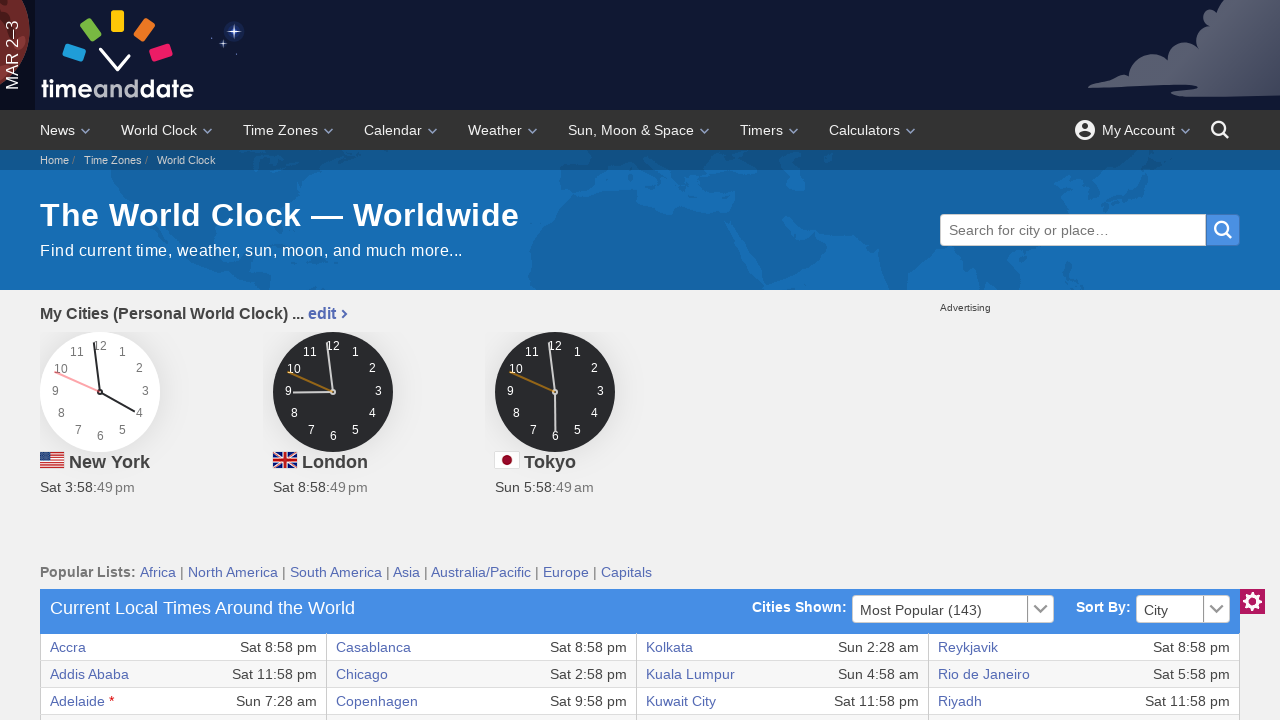